Fills out a text box form with user information including name, email, and addresses, then submits the form

Starting URL: https://demoqa.com/text-box

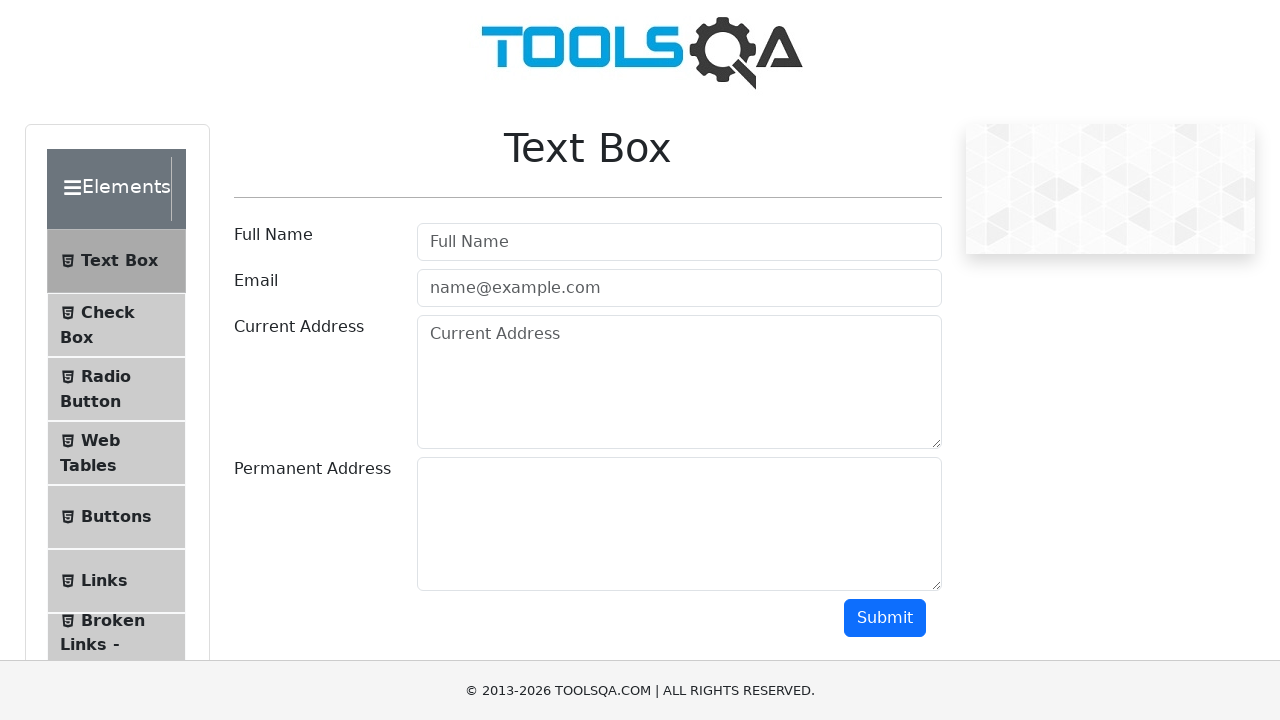

Filled full name field with 'anjana' on #userName
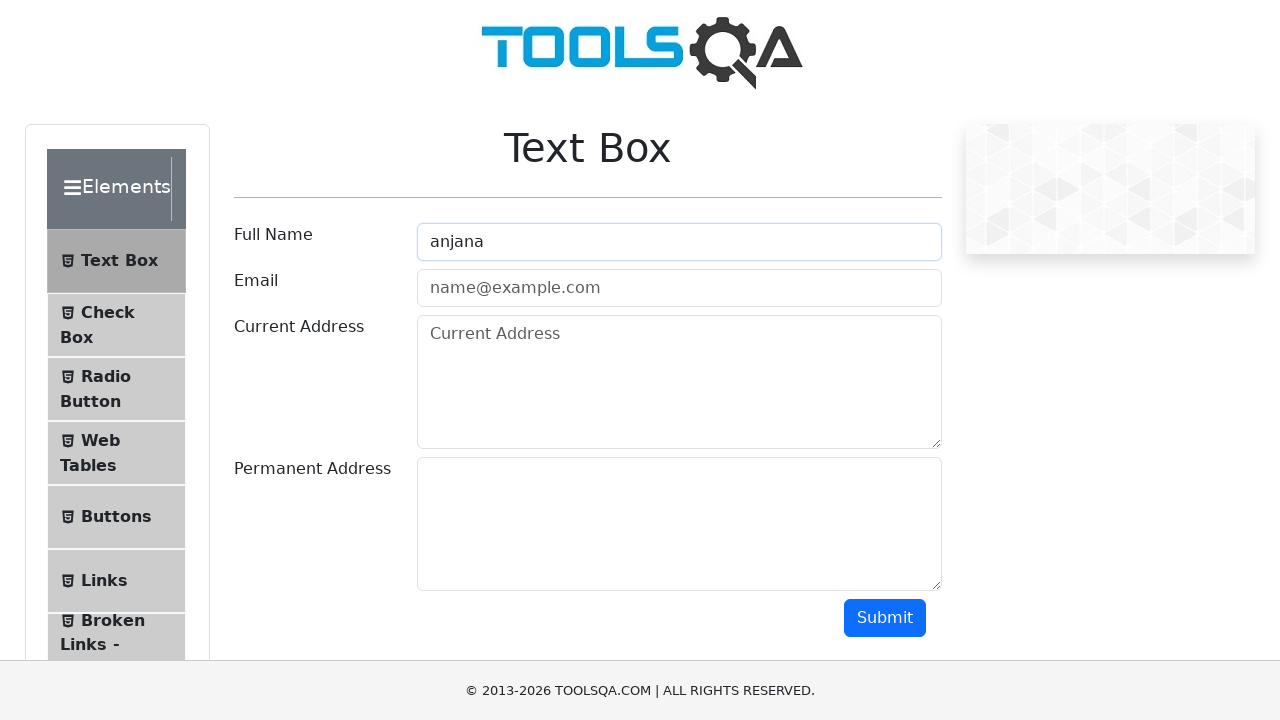

Filled email field with 'anjana@gmail.com' on #userEmail
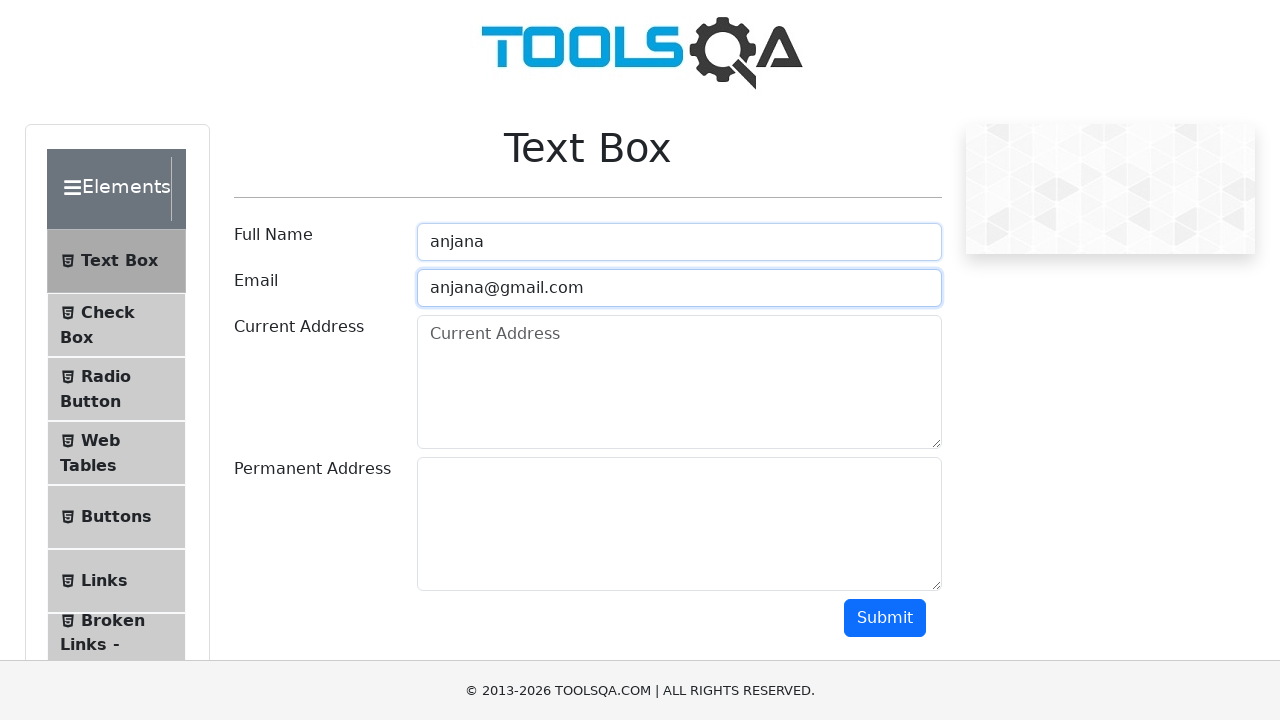

Filled current address field with 'kozhikode,kerala,india' on #currentAddress
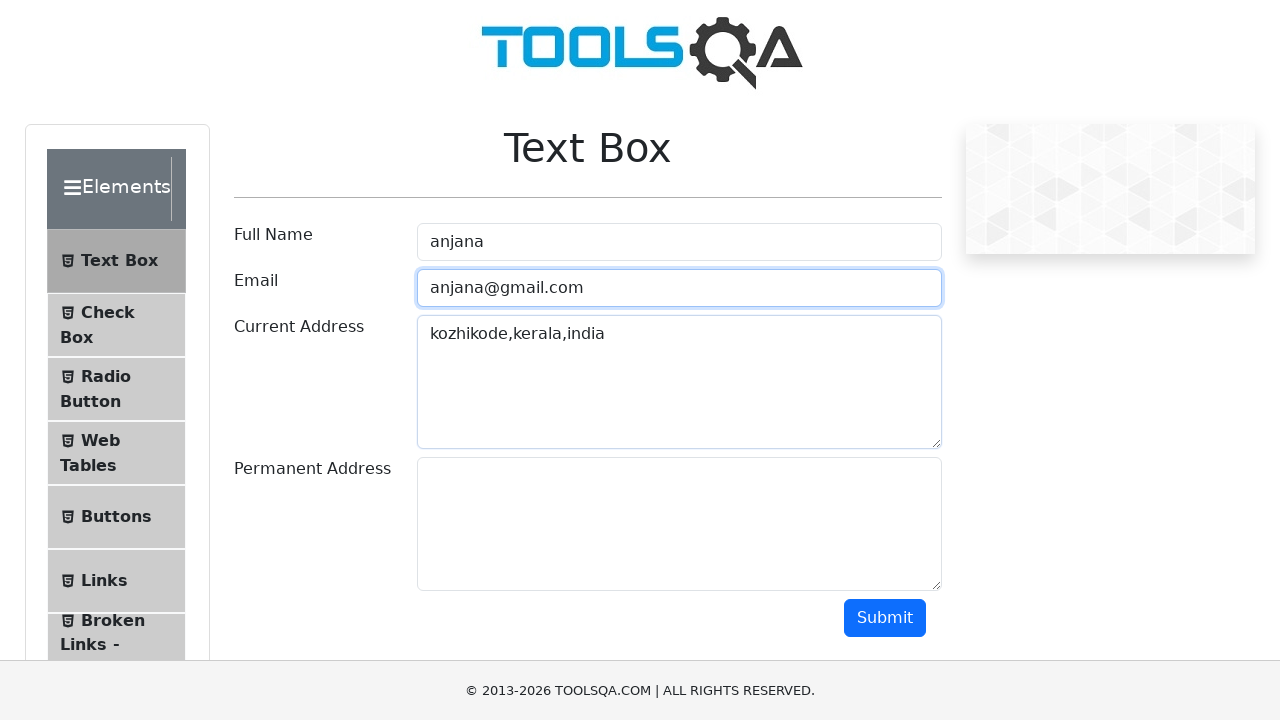

Filled permanent address field with 'kozhikode,kerala,673009,india' on #permanentAddress
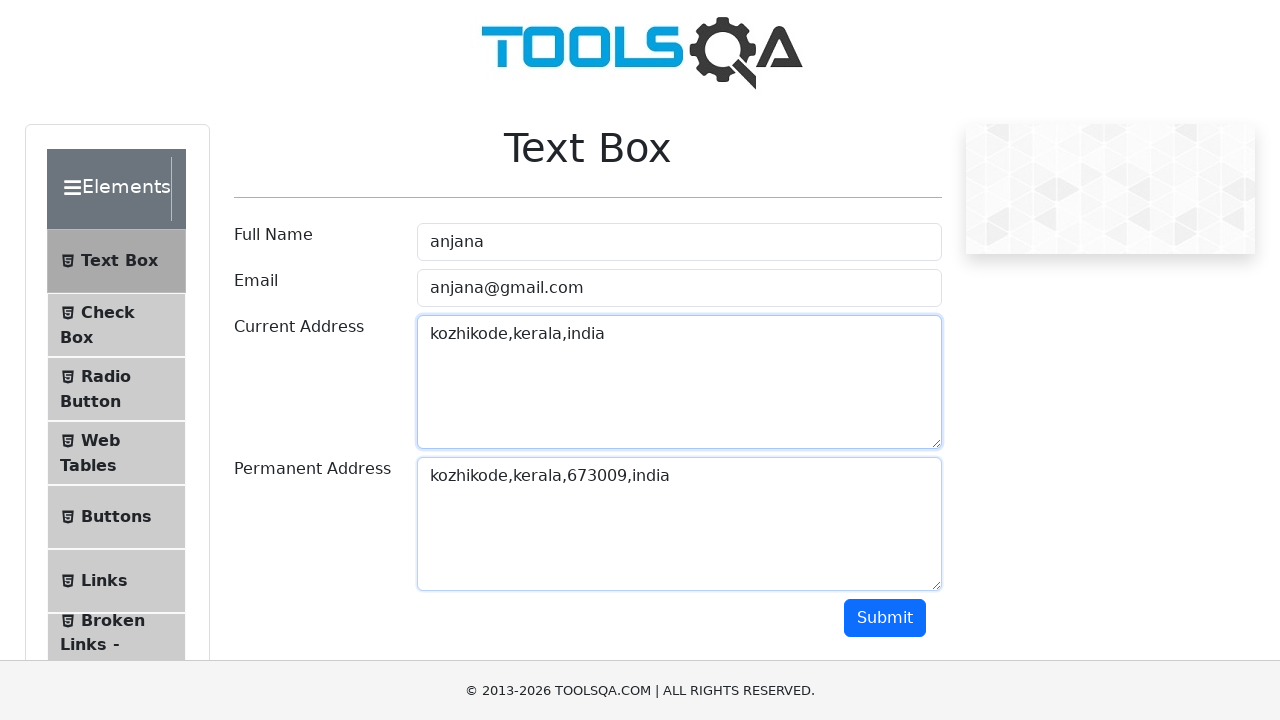

Clicked submit button to submit the form at (885, 618) on #submit
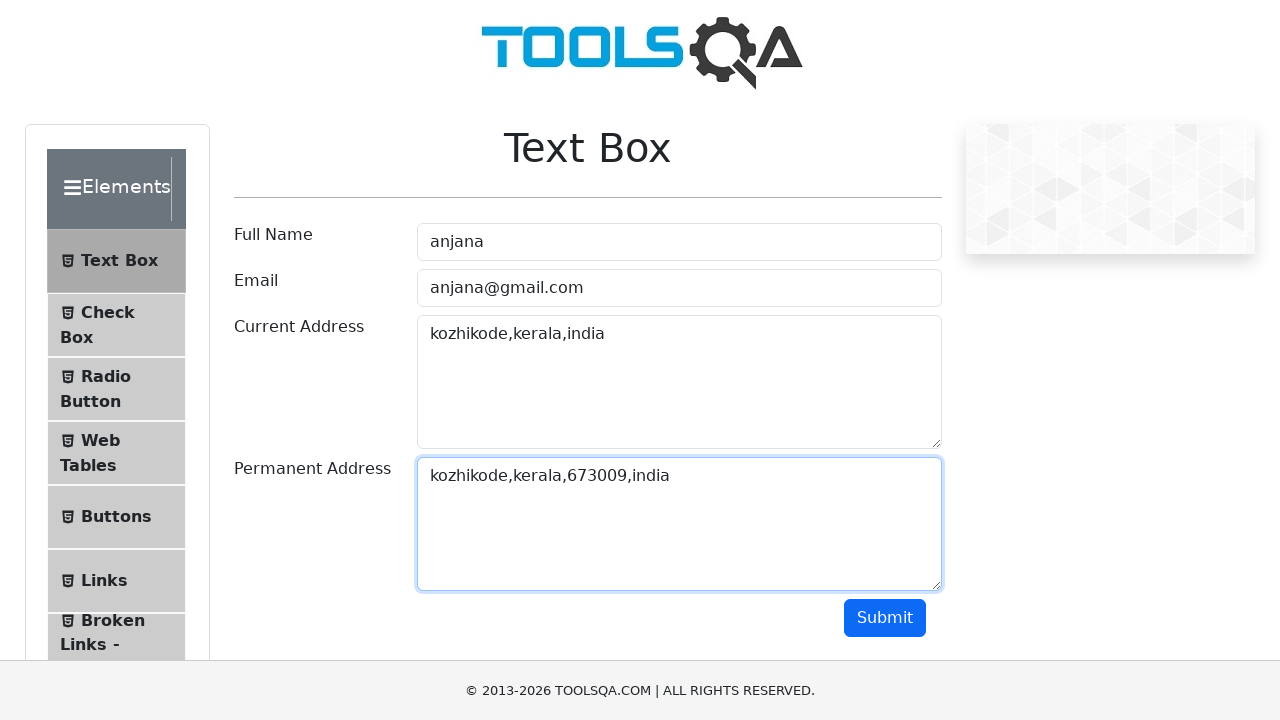

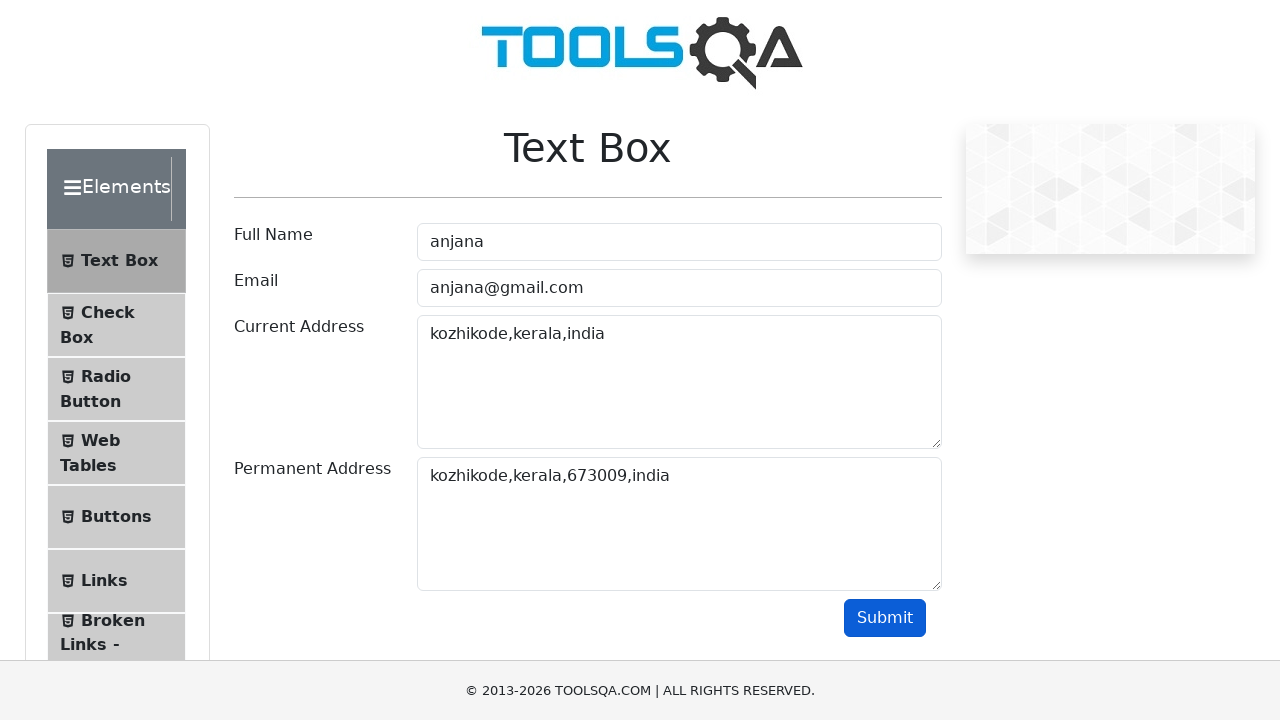